Verifies that the OrangeHRM logo is visible on the login page

Starting URL: https://opensource-demo.orangehrmlive.com/web/index.php/auth/login

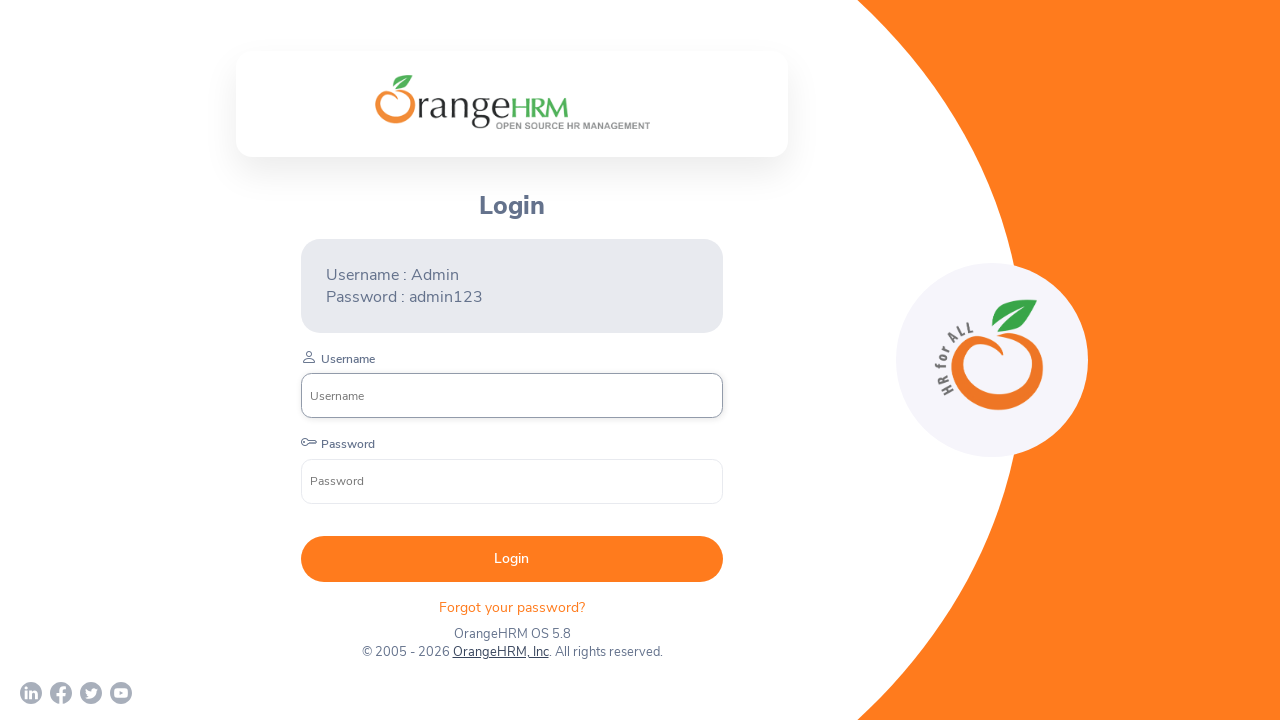

Navigated to OrangeHRM login page
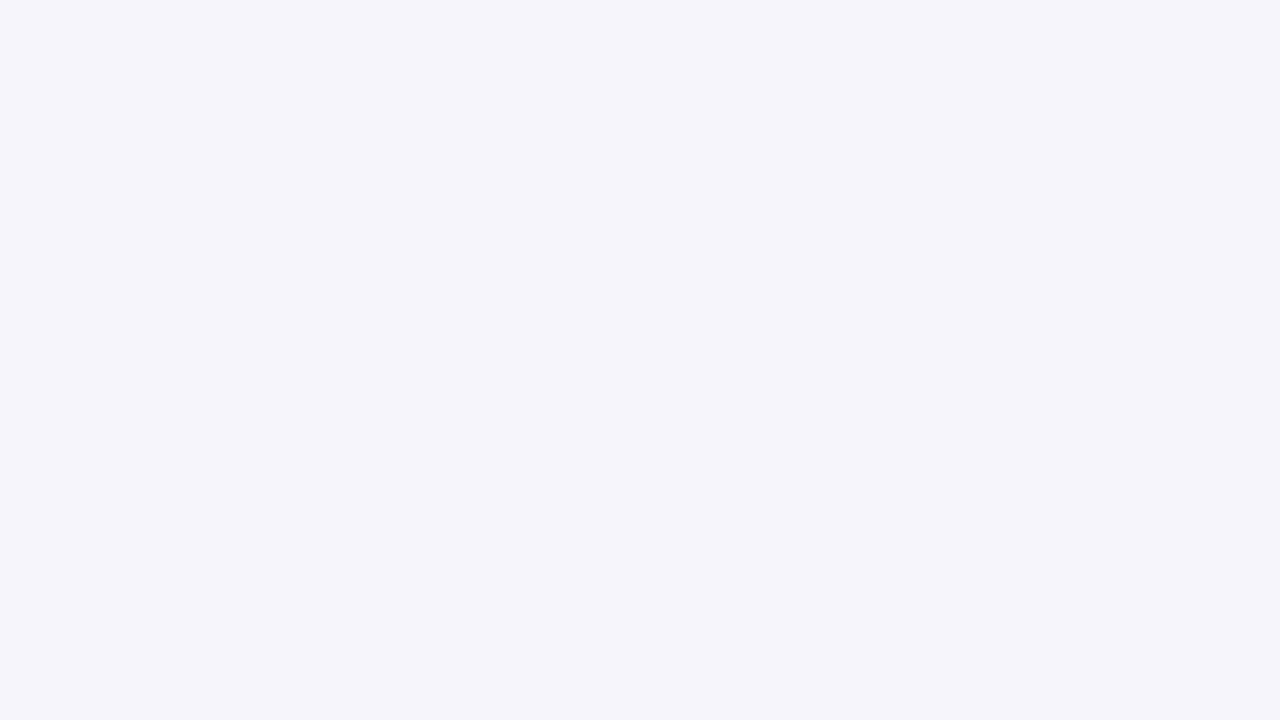

Located OrangeHRM logo element
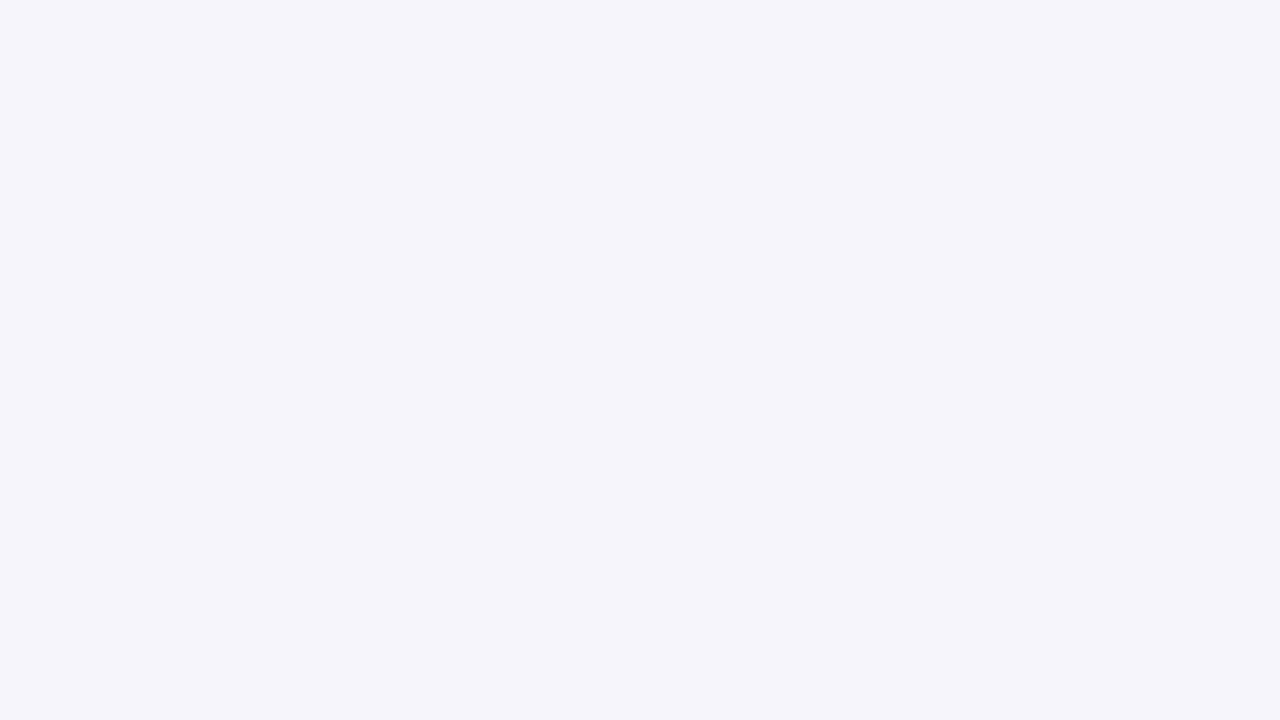

Logo became visible on the page
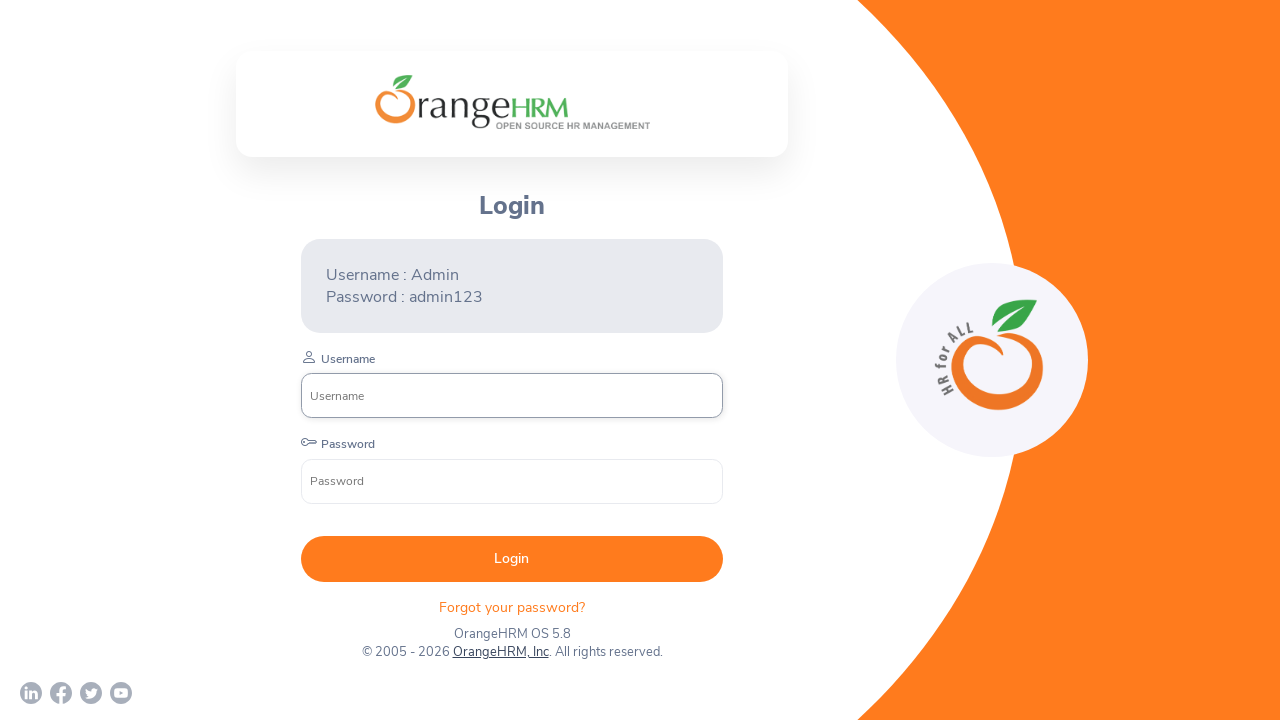

Verified that OrangeHRM logo is visible on login page
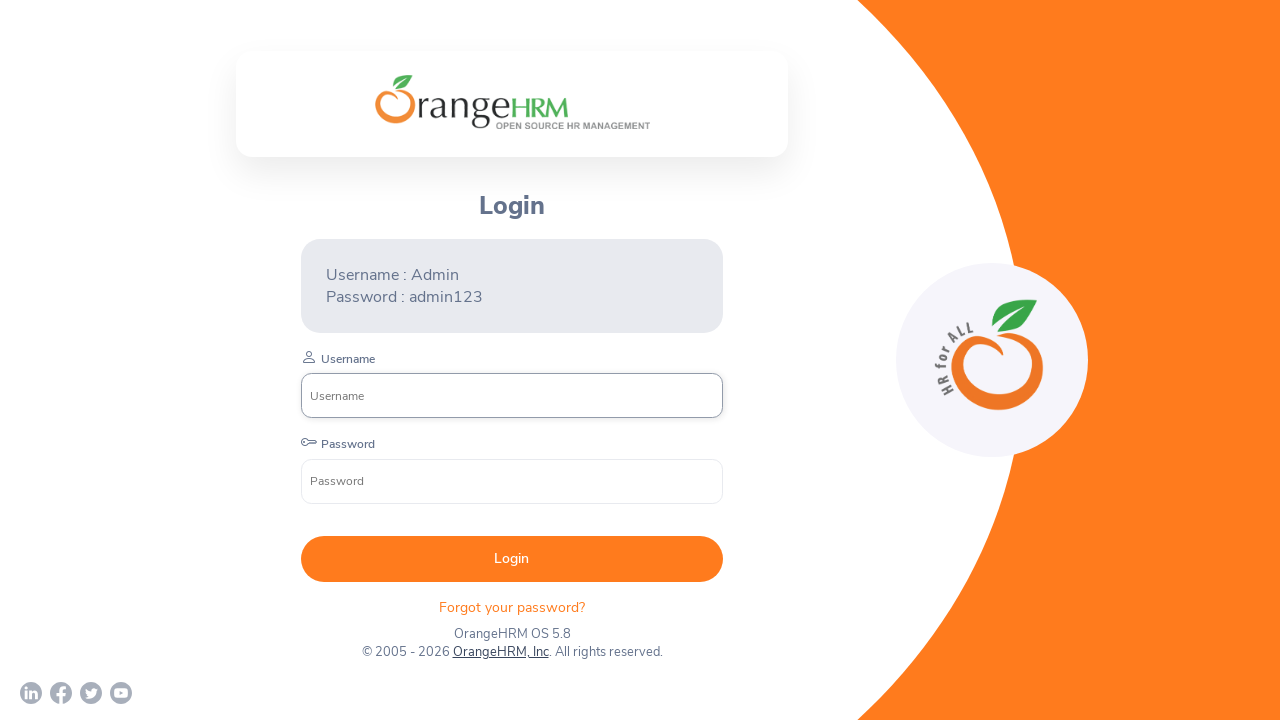

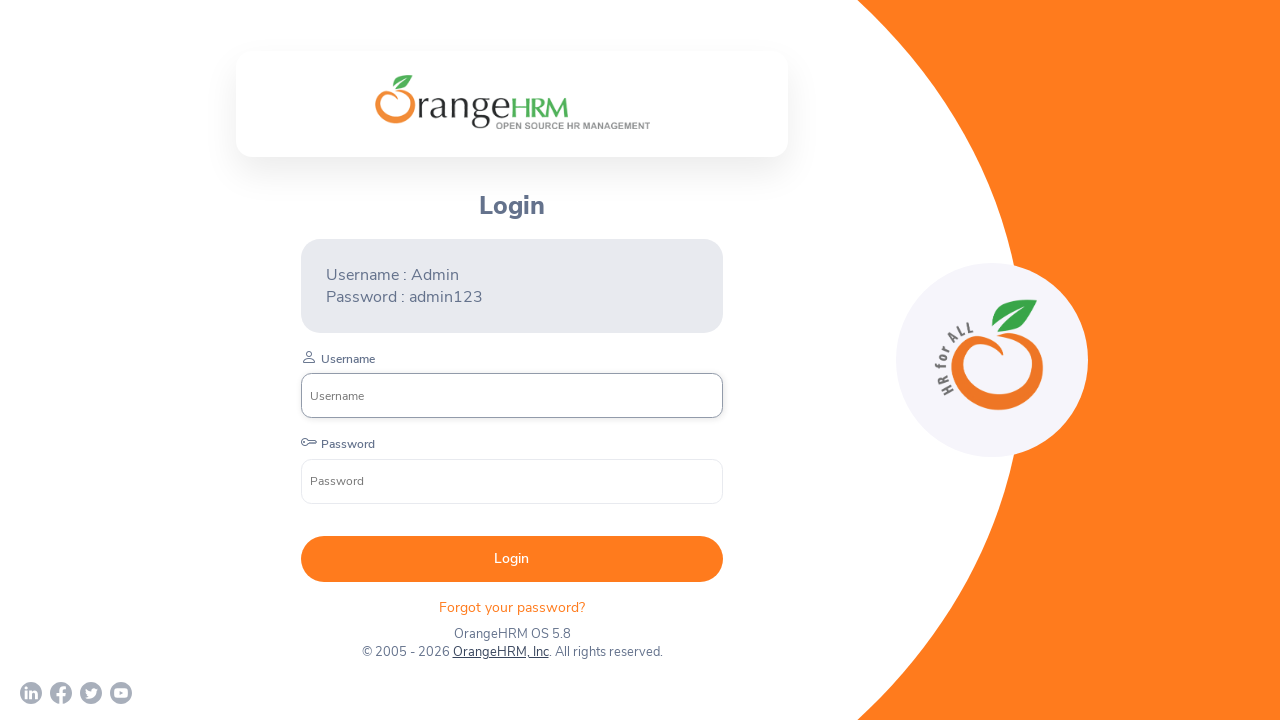